Tests dropdown selection by selecting options using visible text, alternating between Option 1 and Option 2

Starting URL: https://testcenter.techproeducation.com/index.php?page=dropdown

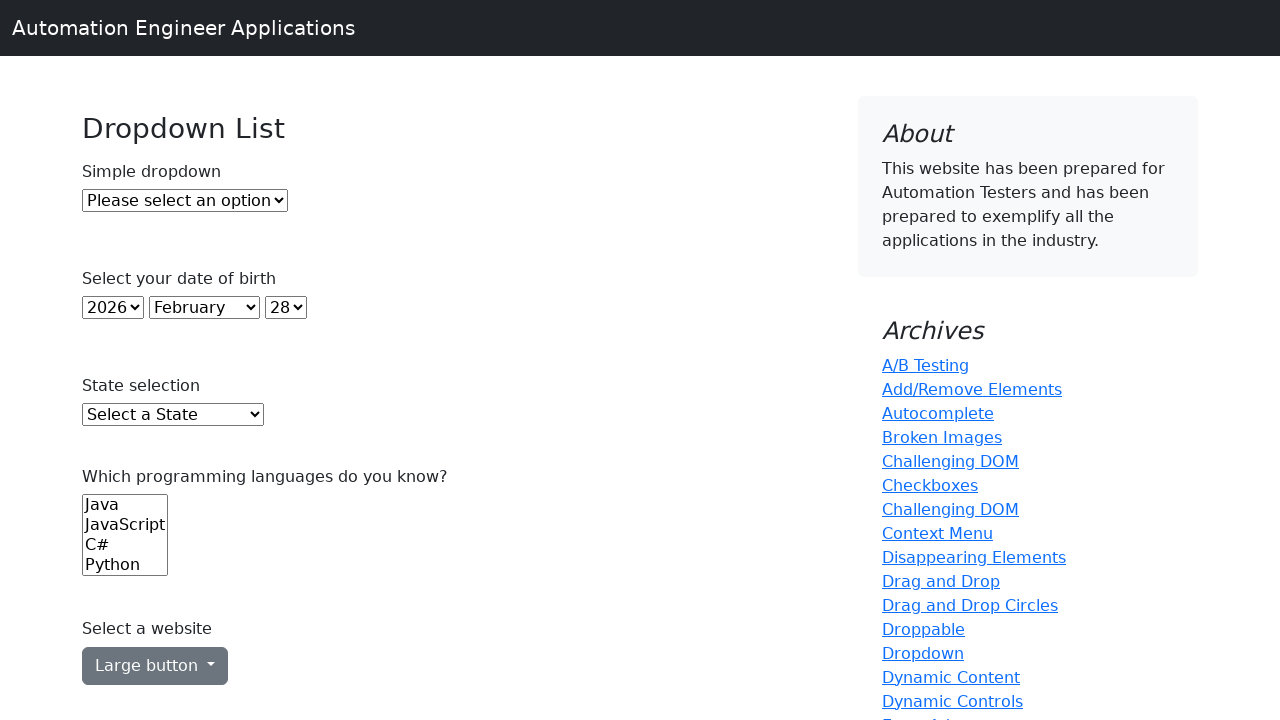

Selected 'Option 1' from dropdown by visible text on #dropdown
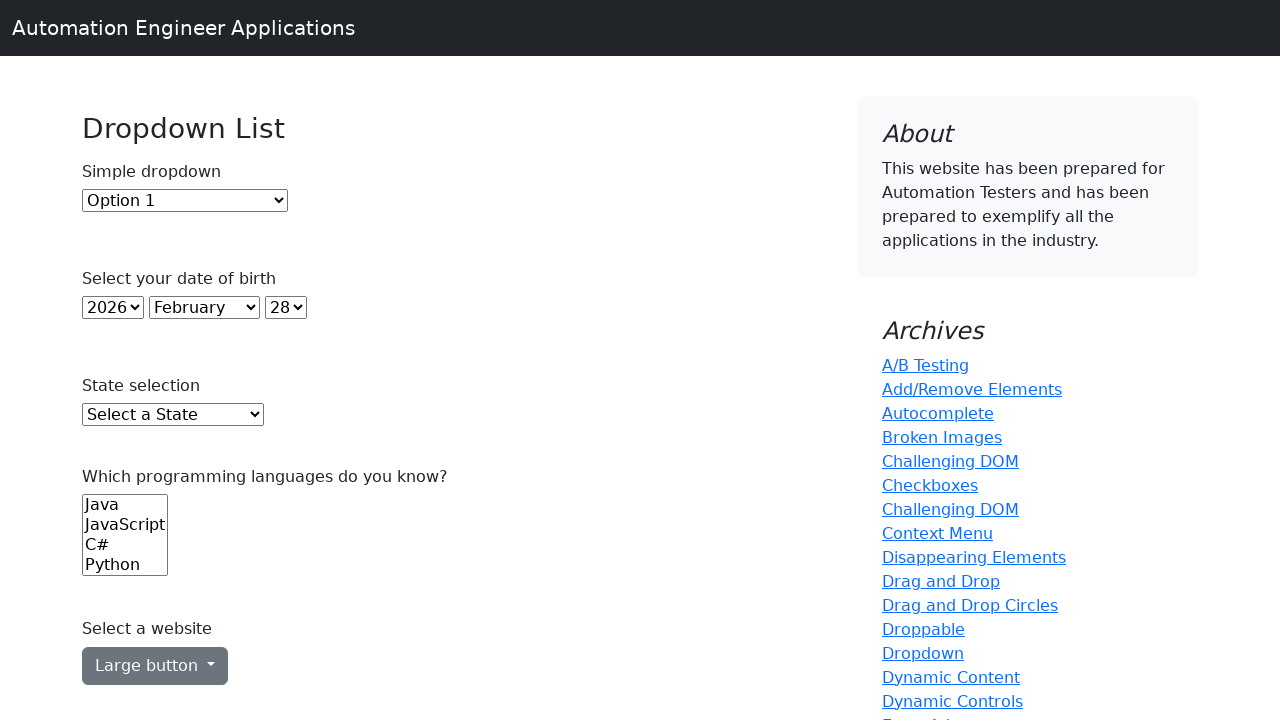

Selected 'Option 2' from dropdown by visible text on #dropdown
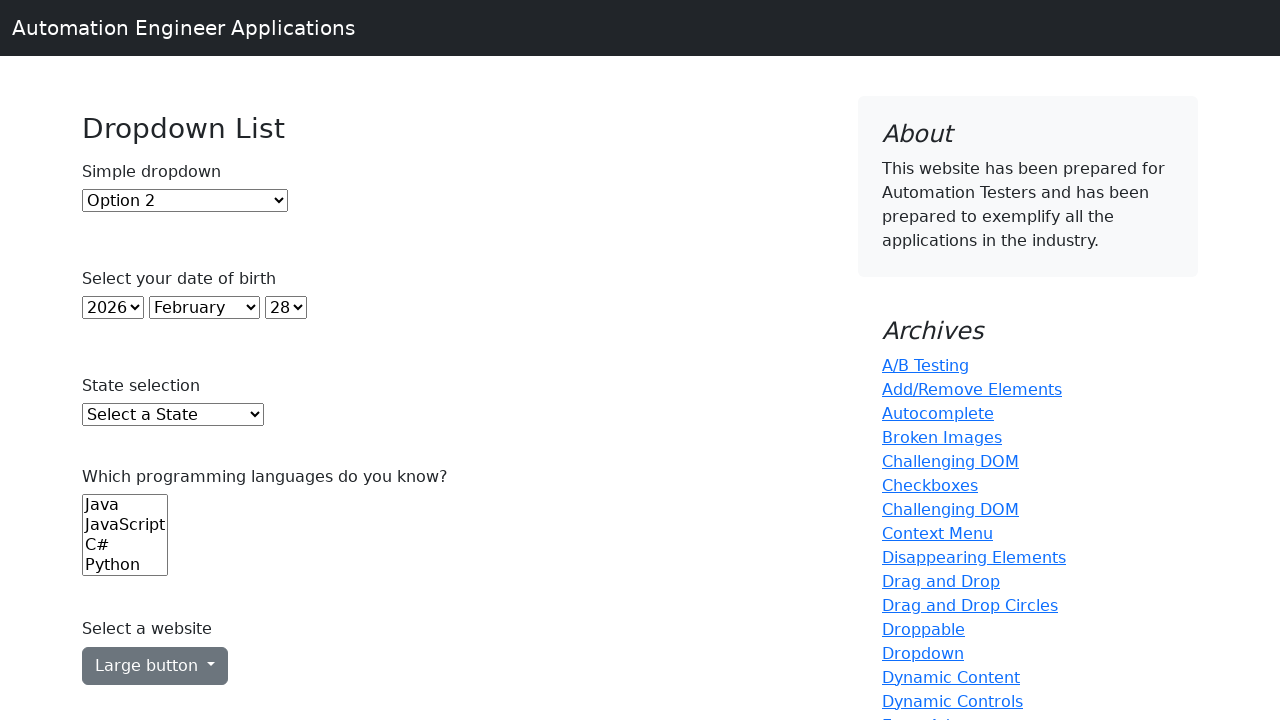

Selected 'Option 1' from dropdown again by visible text on #dropdown
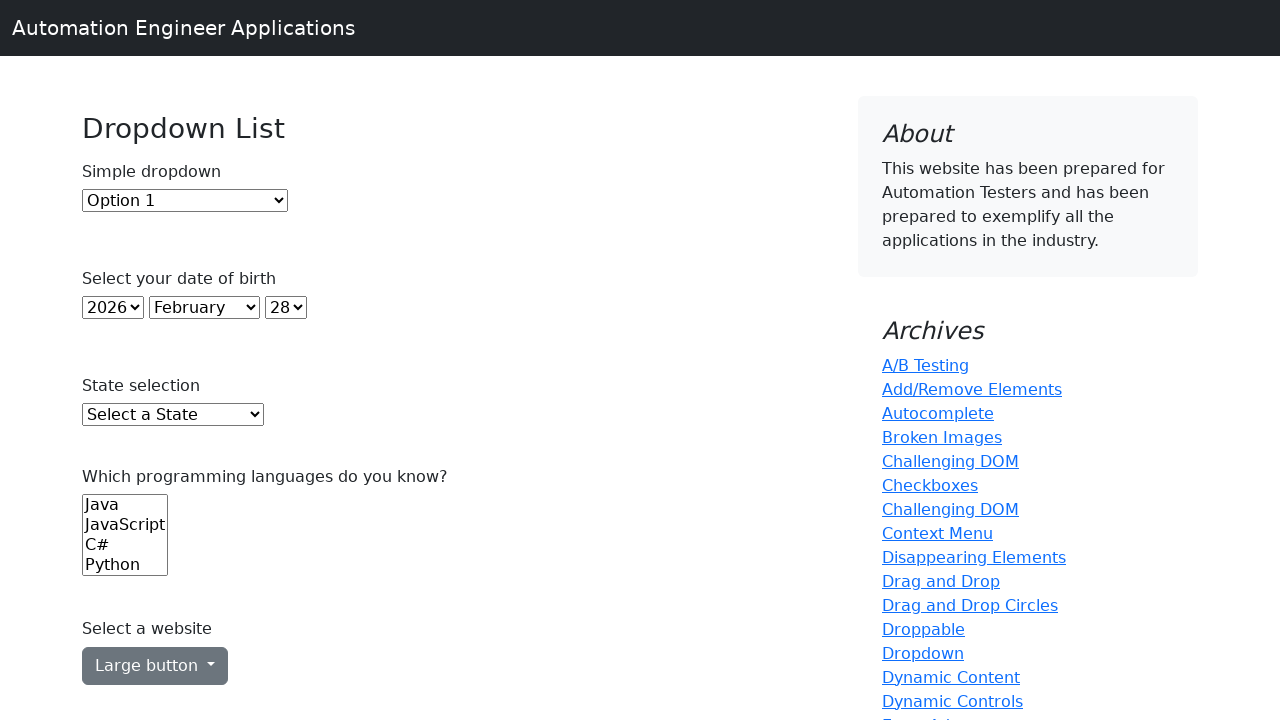

Selected 'Option 2' from dropdown again by visible text on #dropdown
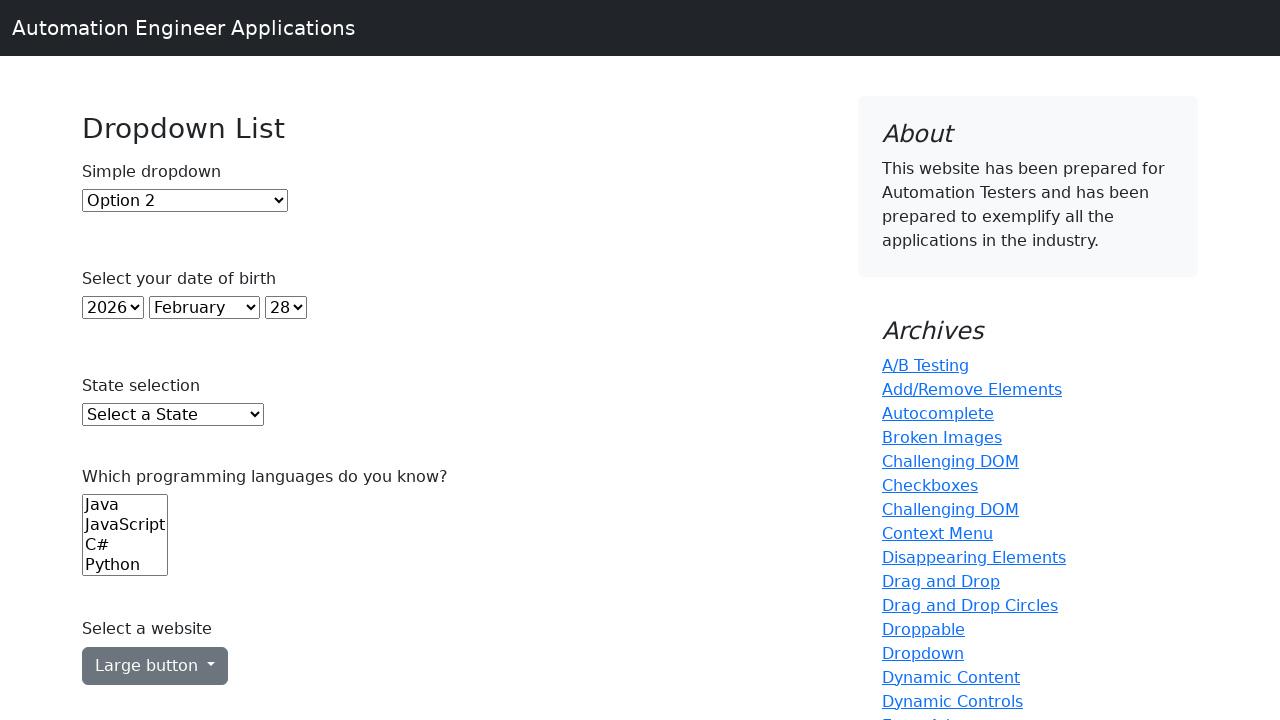

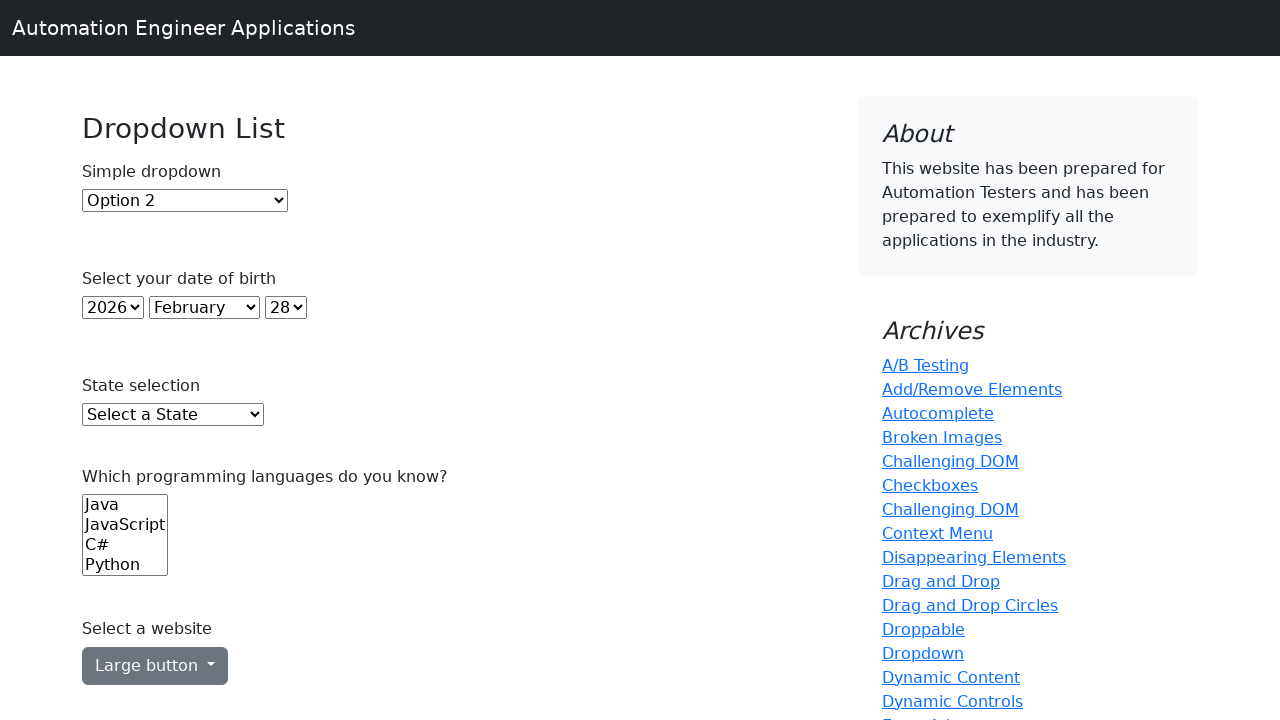